Tests double-click functionality on W3Schools by switching to an iframe, double-clicking a button, and verifying the resulting text changes to "Hello World"

Starting URL: https://www.w3schools.com/tags/tryit.asp?filename=tryhtml5_ev_ondblclick

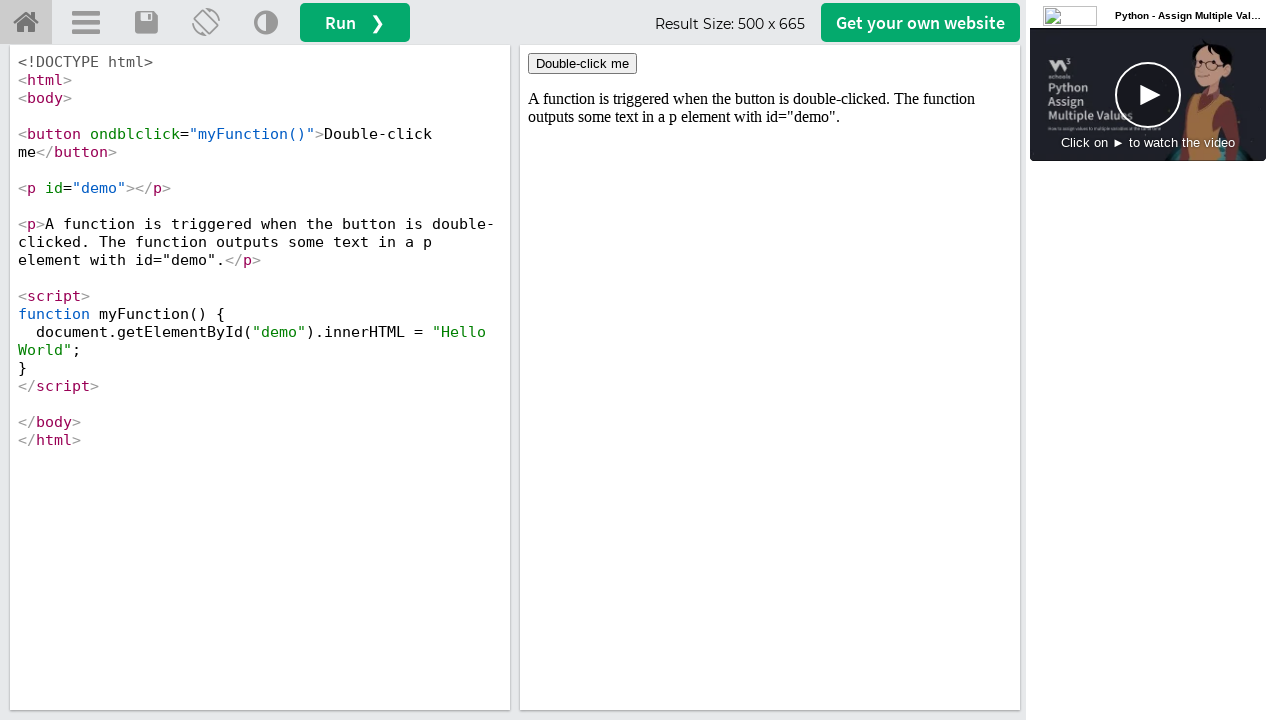

Located iframe with id 'iframeResult'
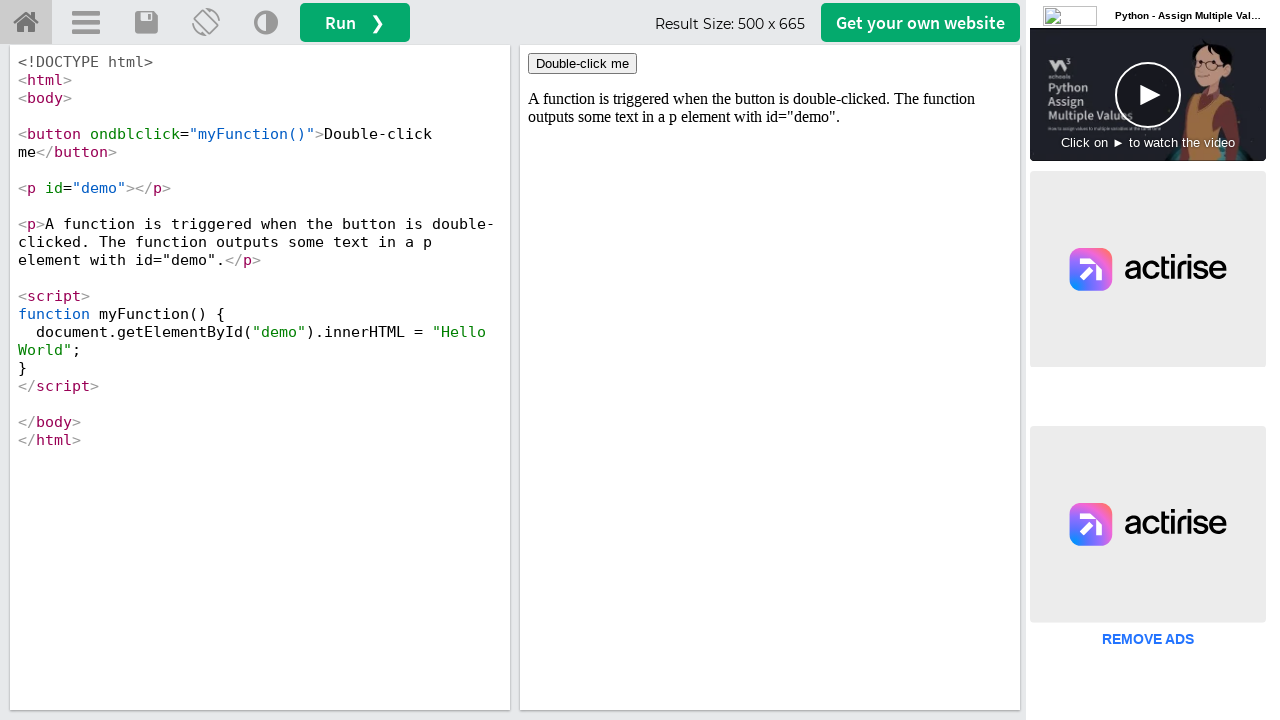

Double-clicked button with ondblclick='myFunction()' attribute at (582, 64) on #iframeResult >> internal:control=enter-frame >> xpath=//button[@ondblclick='myF
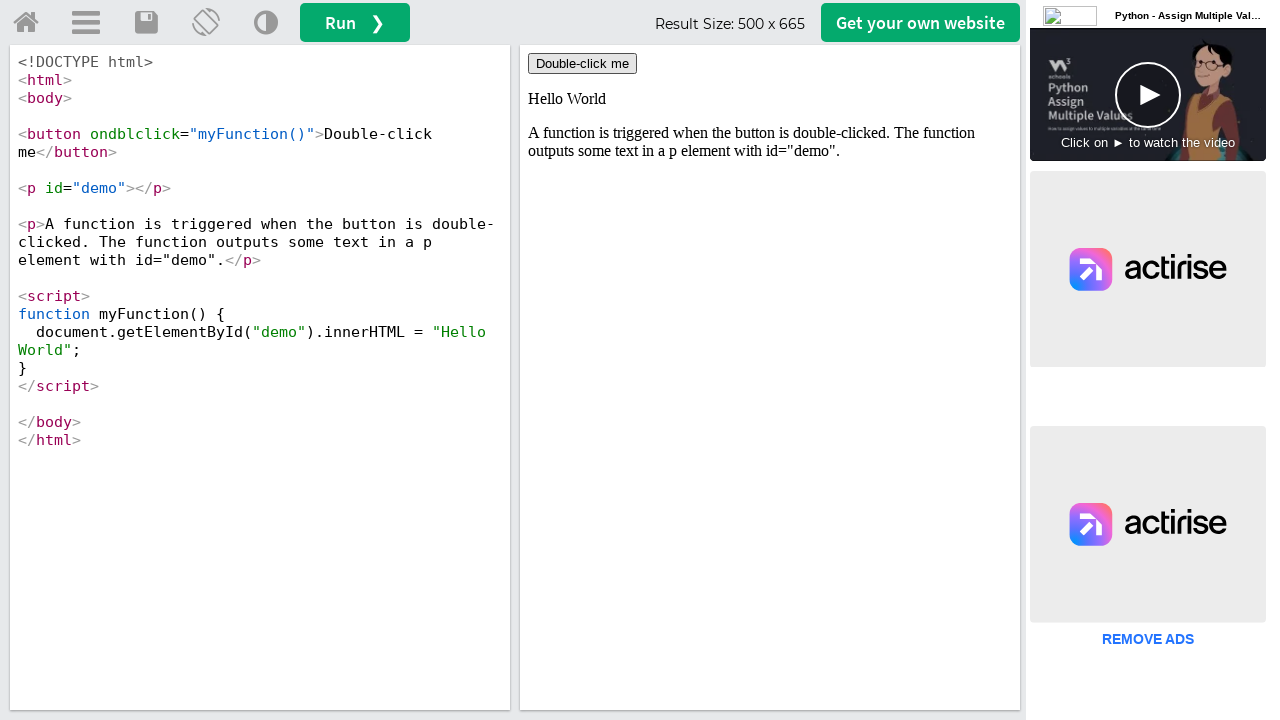

Verified that demo element is visible (text changed to 'Hello World')
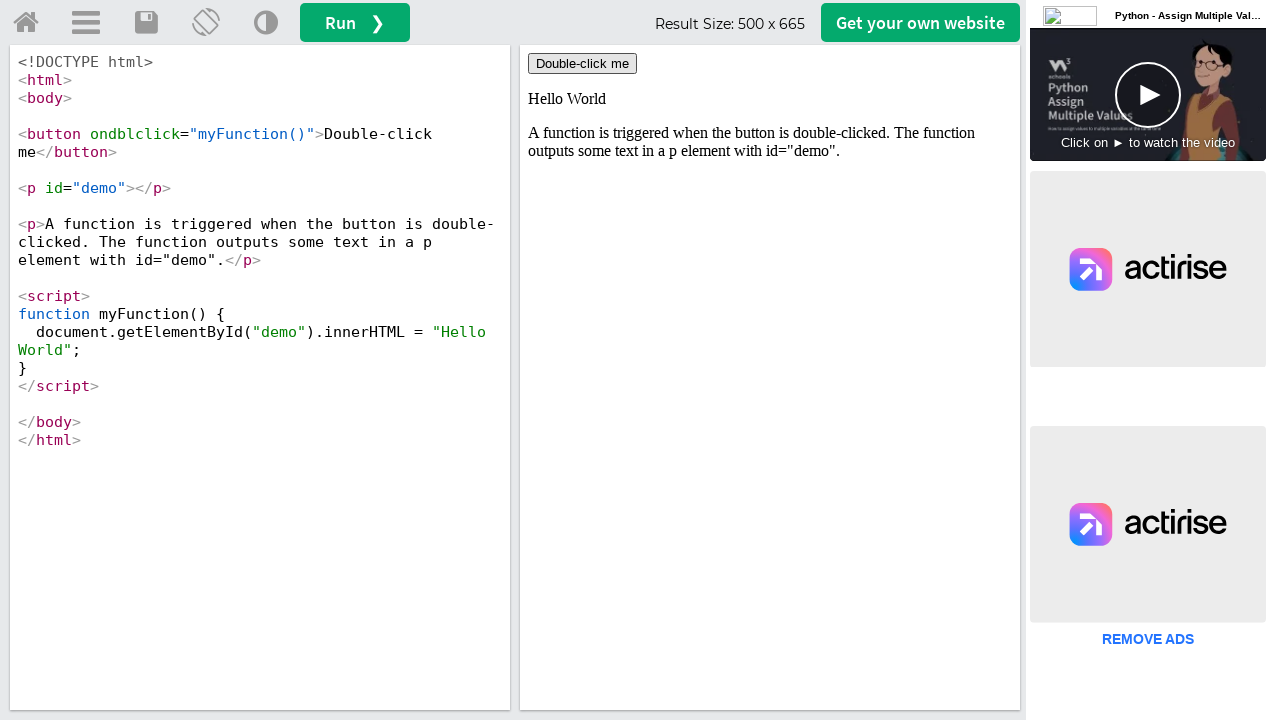

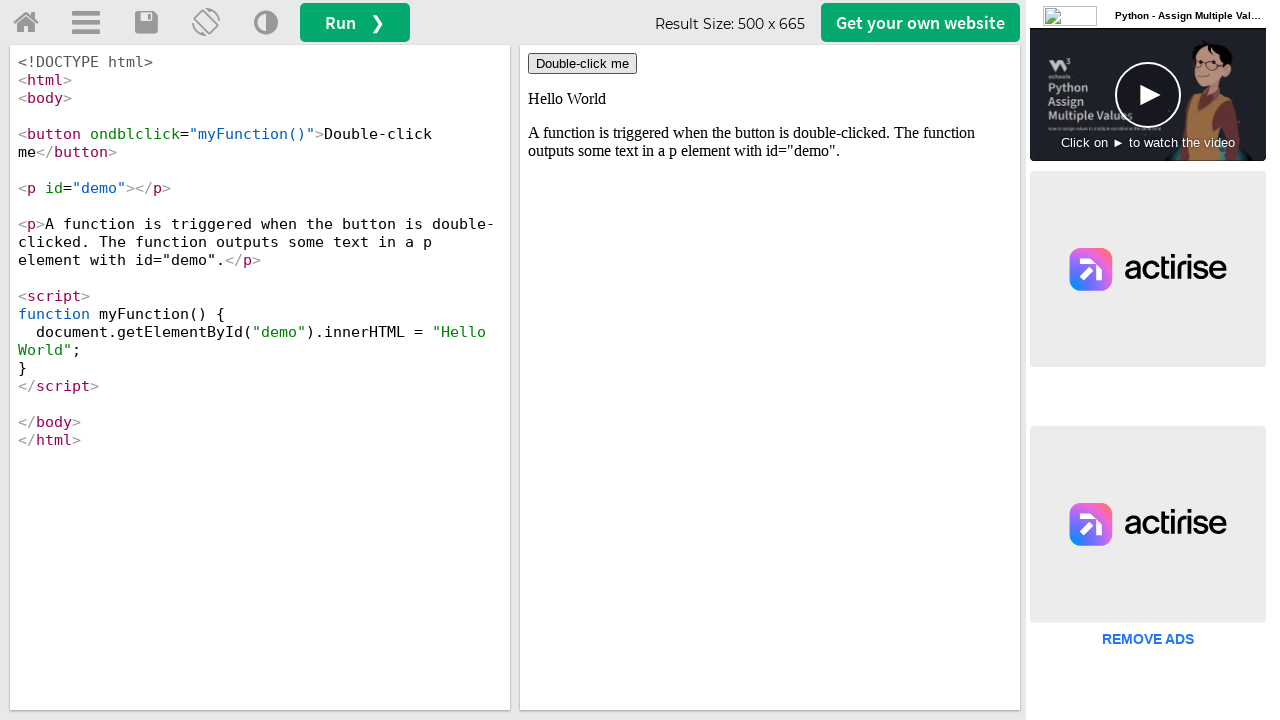